Tests dynamic controls page with explicit waits by clicking Remove button, waiting for "It's gone!" message, then clicking Add button and waiting for "It's back!" message

Starting URL: https://the-internet.herokuapp.com/dynamic_controls

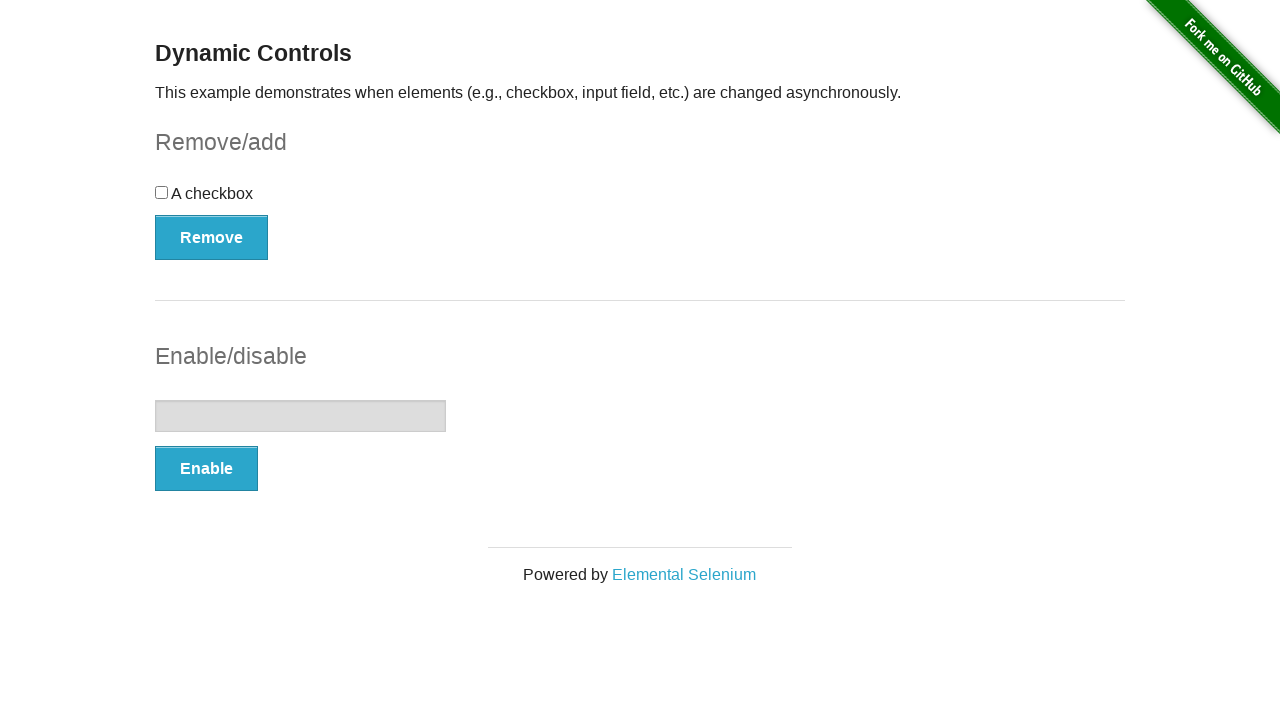

Clicked Remove button at (212, 237) on xpath=//button[@onclick='swapCheckbox()']
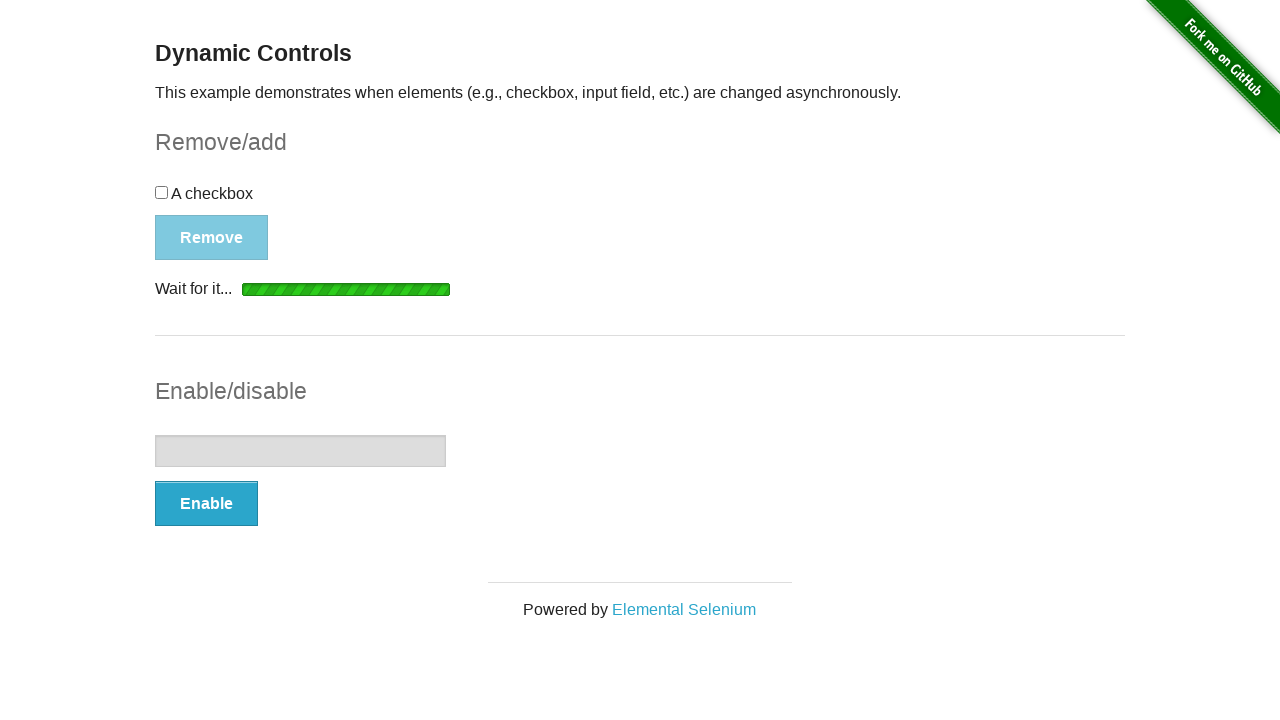

Waited for and found "It's gone!" message
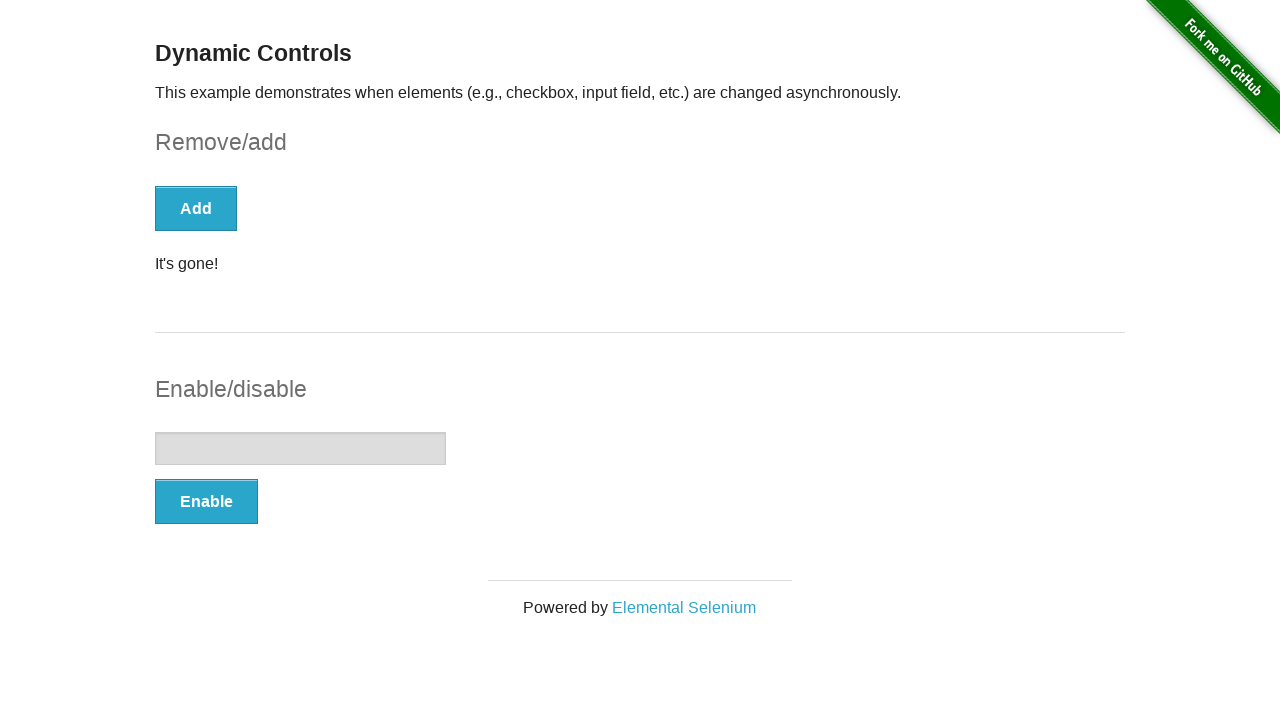

Verified "It's gone!" message is visible
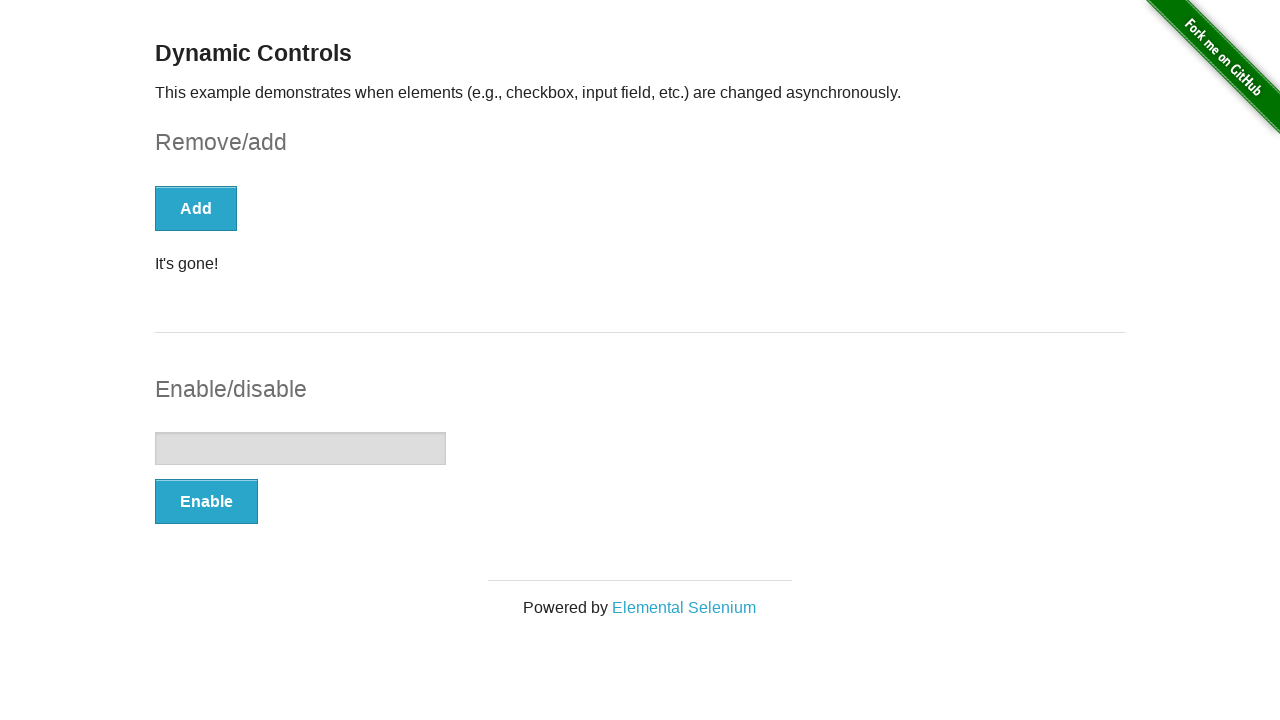

Clicked Add button at (196, 208) on xpath=//button[text()='Add']
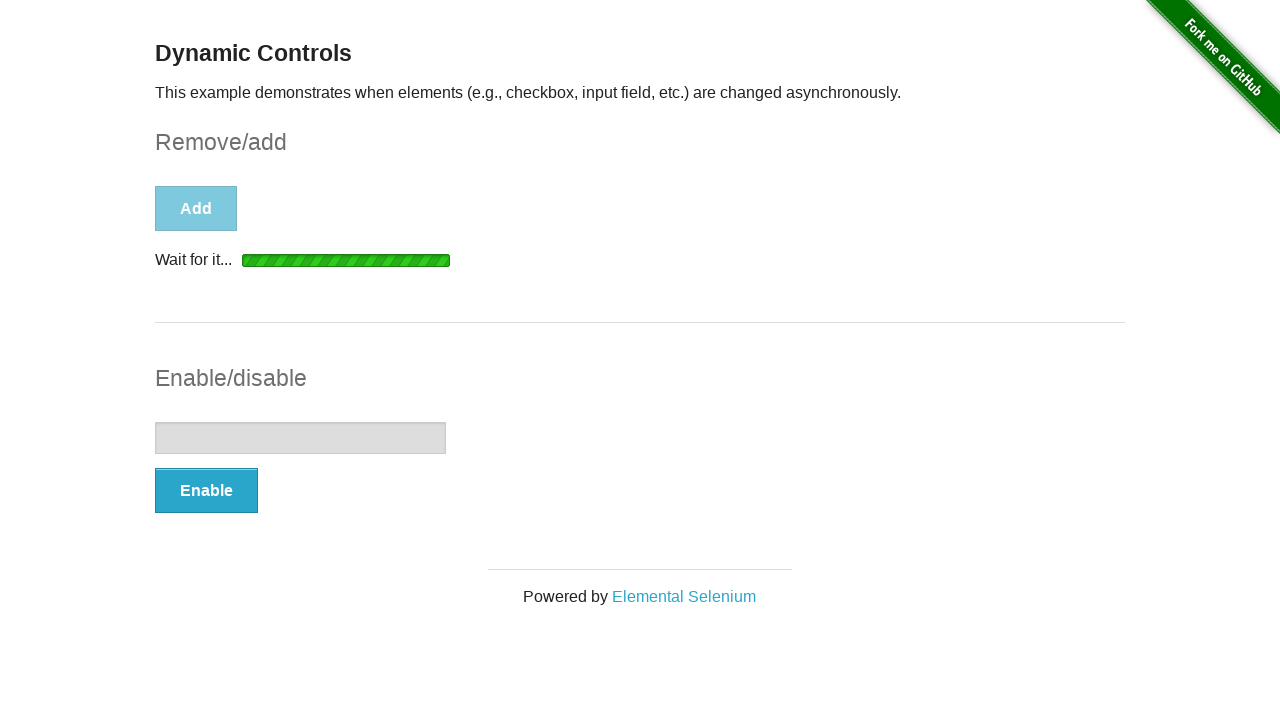

Waited for and found "It's back!" message
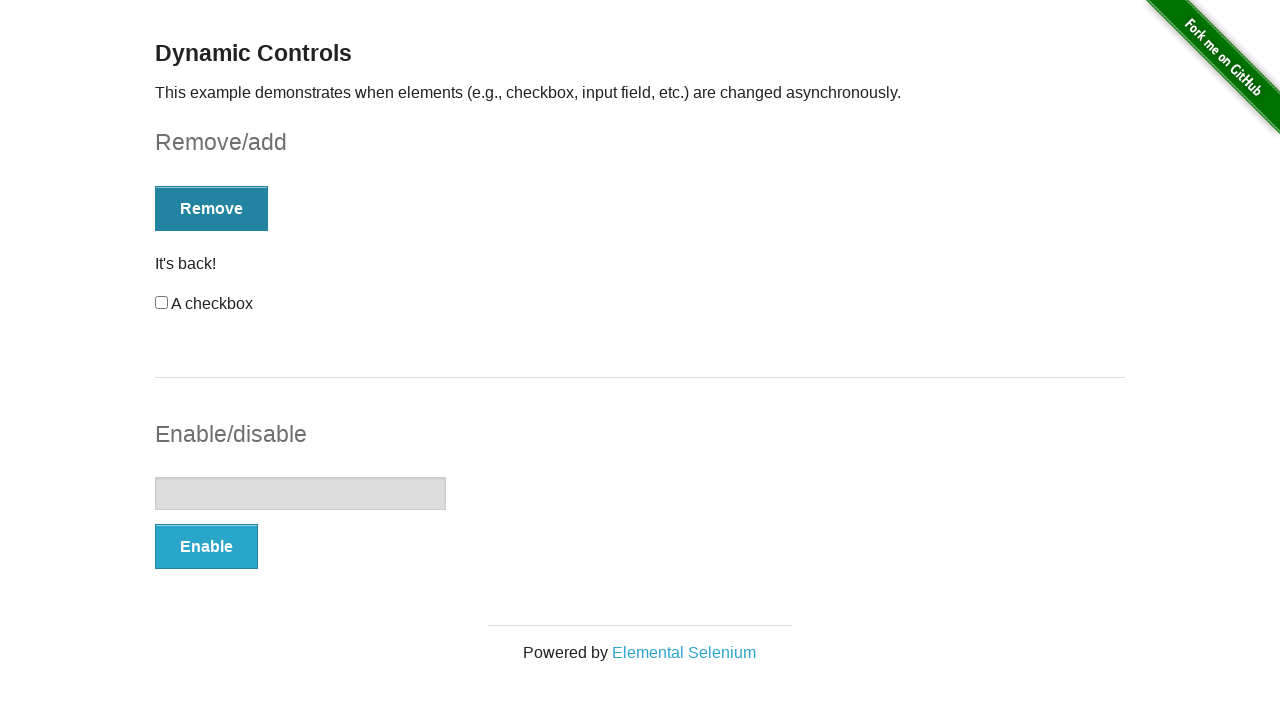

Verified "It's back!" message is visible
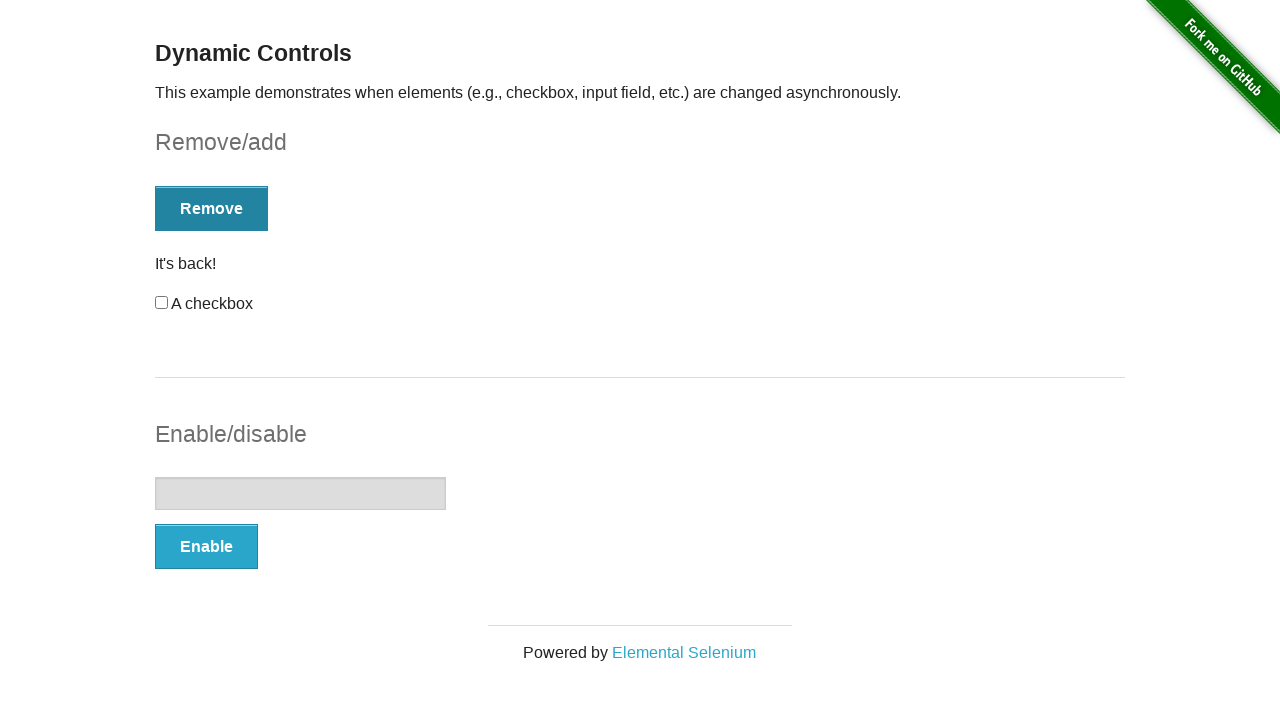

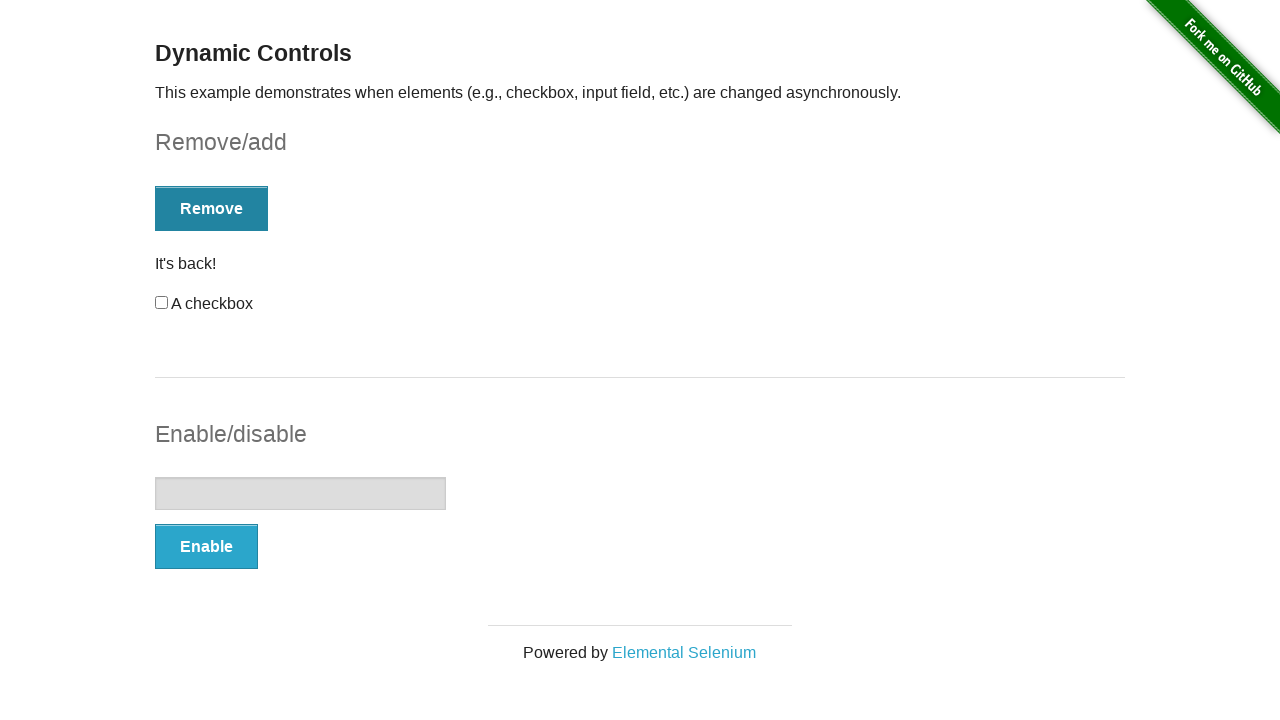